Navigates through page links and verifies the page title matches expected value

Starting URL: https://teserat.github.io/welcome/

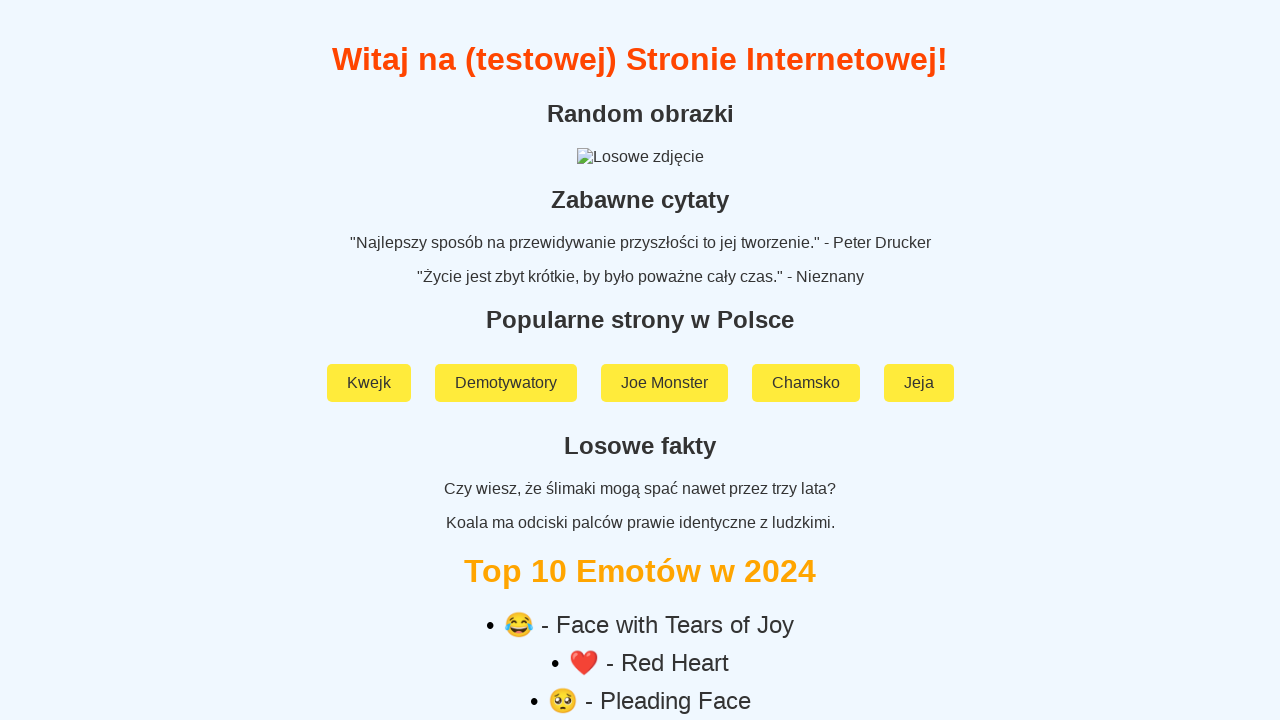

Clicked on 'Rozchodniak' link at (640, 592) on text=Rozchodniak
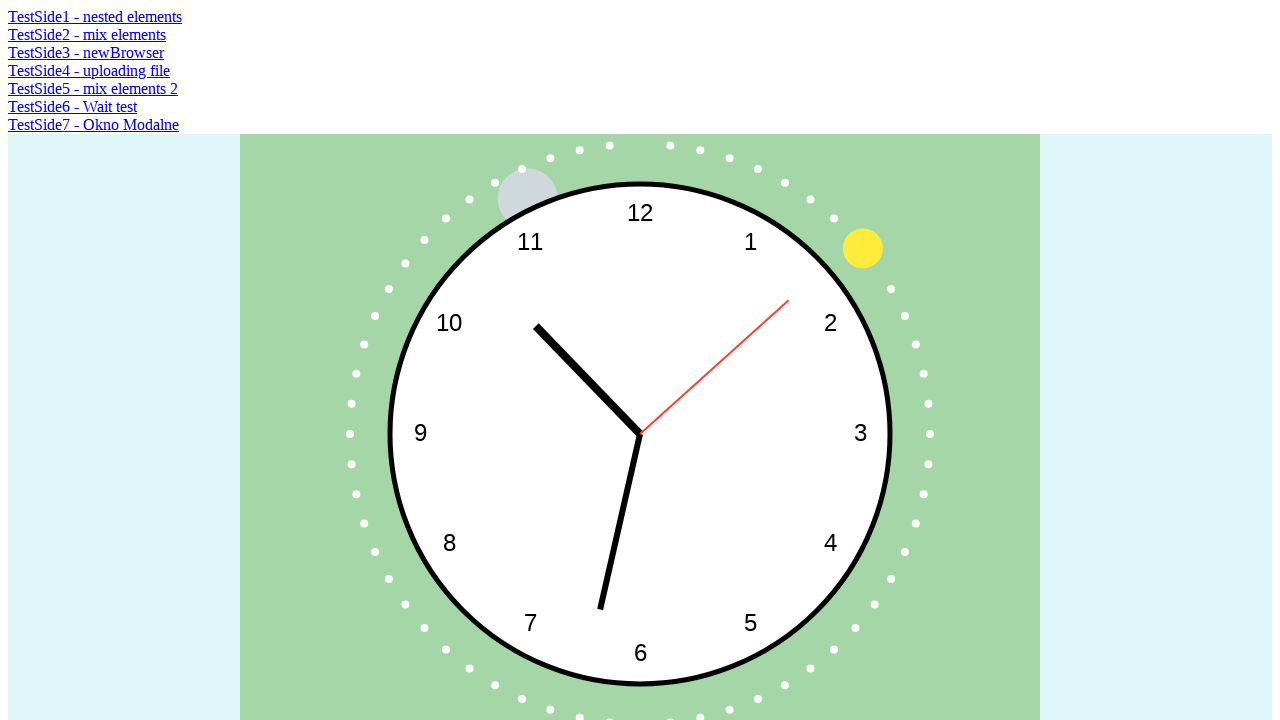

Clicked on 'TestSide5 - mix elements 2' link at (93, 88) on text=TestSide5 - mix elements 2
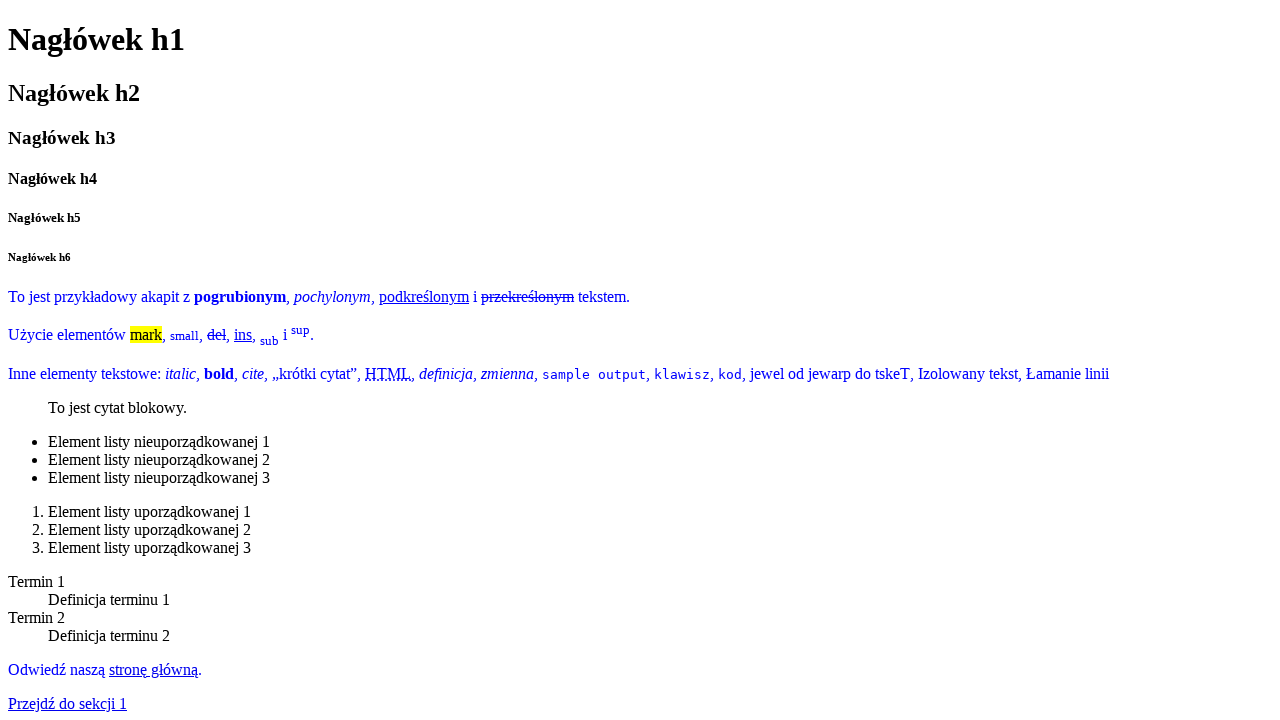

Verified page title matches 'Strona testowa z wszystkimi elementami HTML'
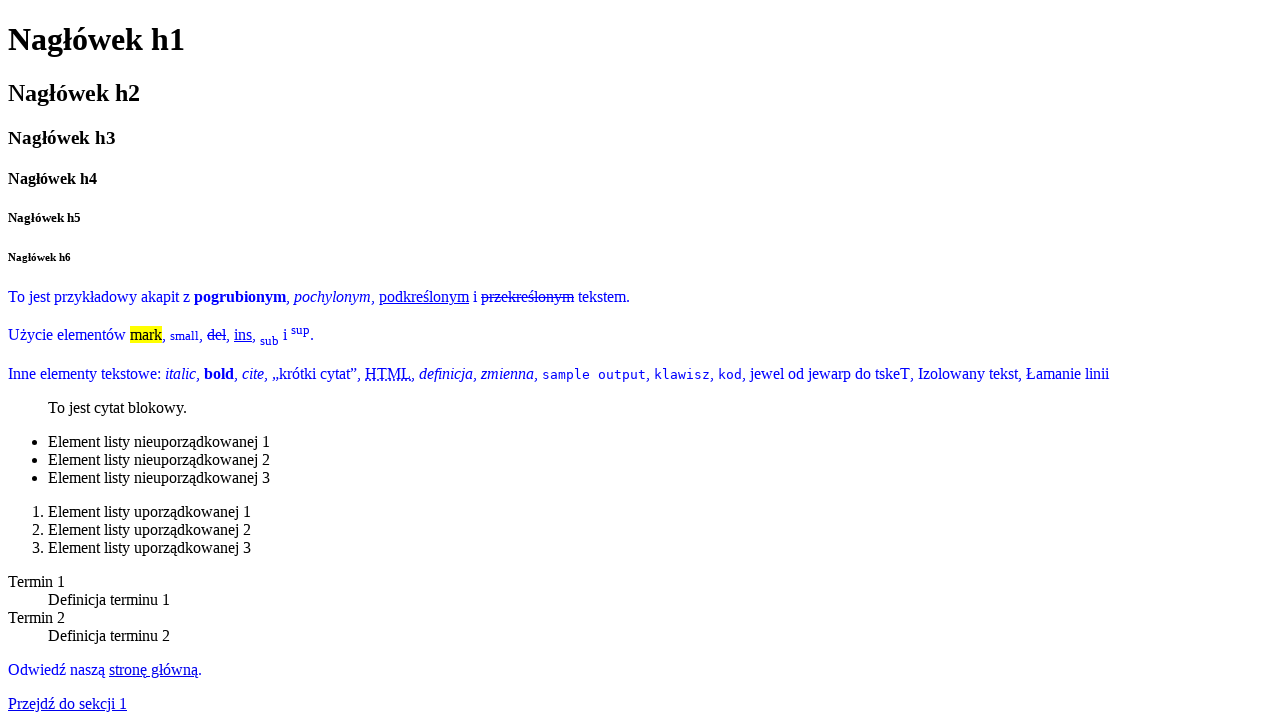

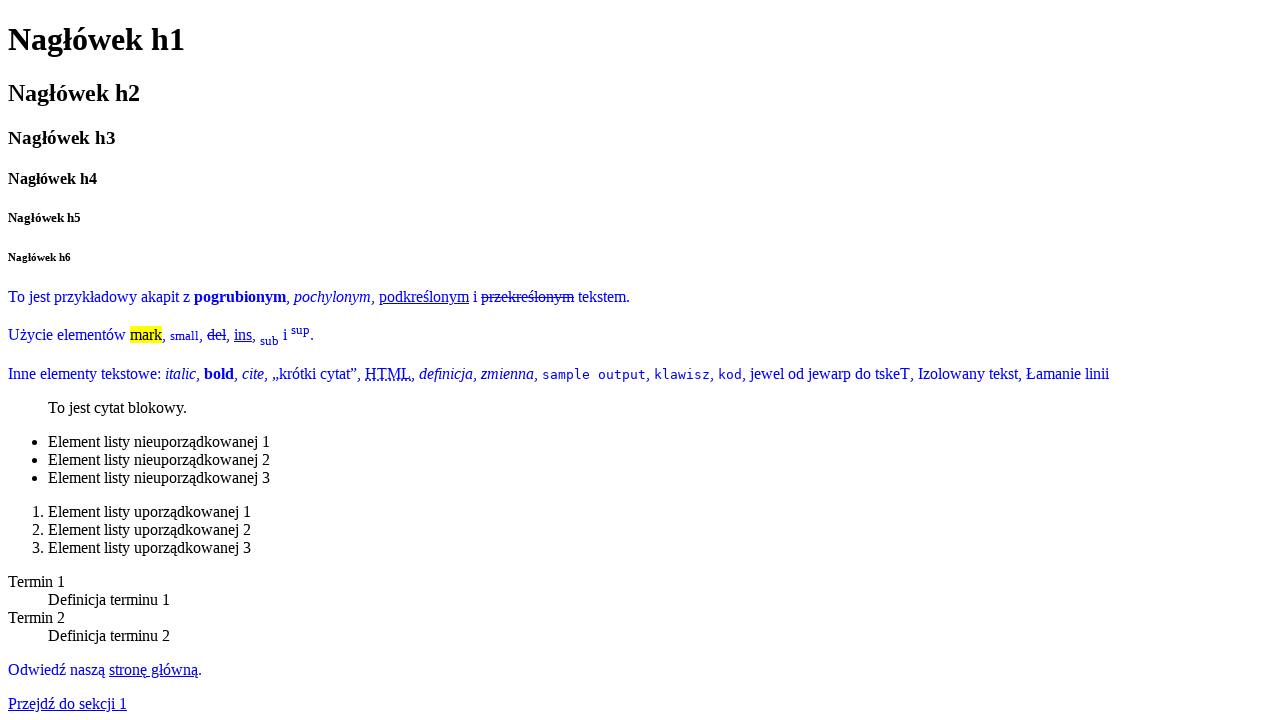